Tests jQuery UI datepicker functionality by opening the calendar and selecting a specific date (16th)

Starting URL: http://jqueryui.com/datepicker/

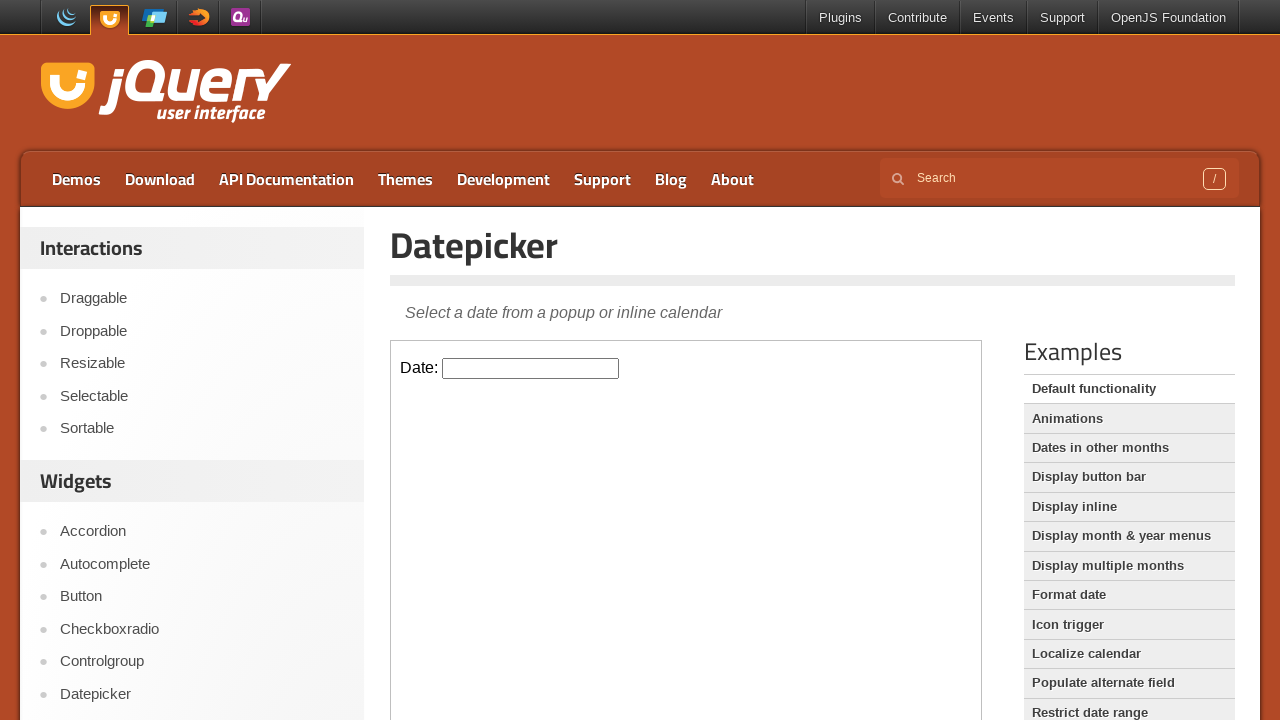

Located iframe containing datepicker demo
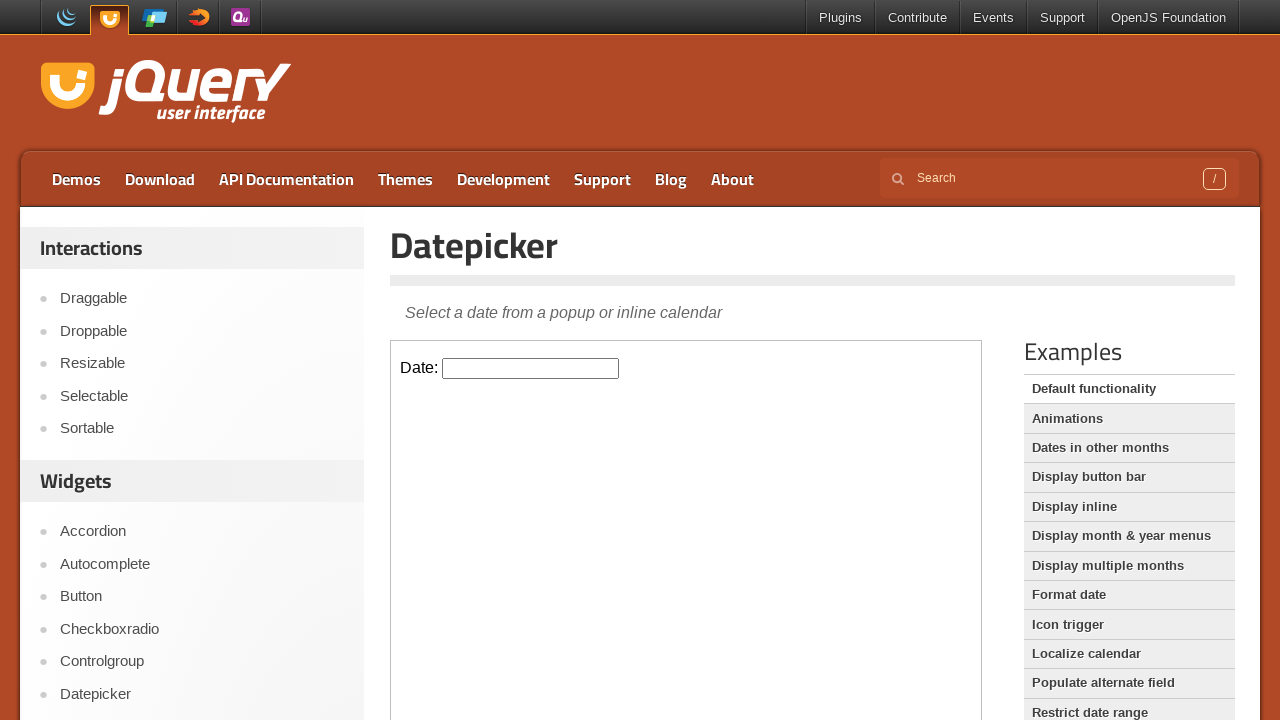

Clicked on datepicker input field to open calendar at (531, 368) on iframe >> nth=0 >> internal:control=enter-frame >> #datepicker
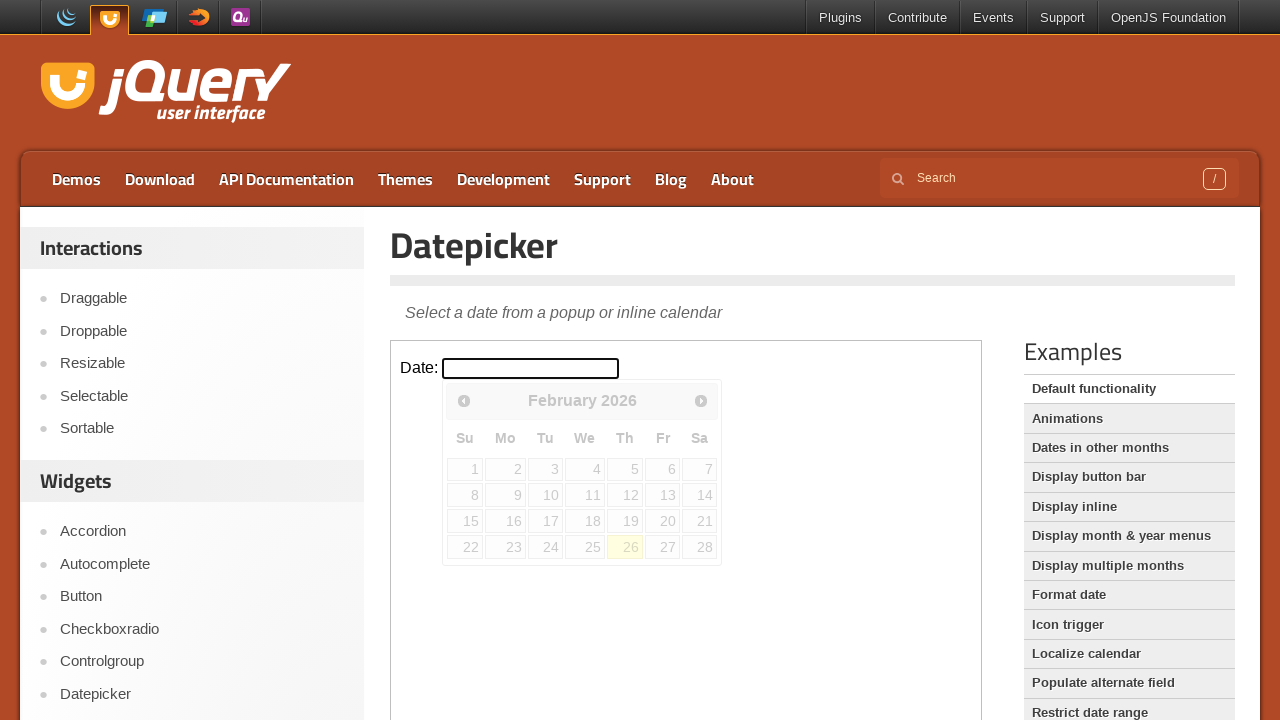

Located calendar widget
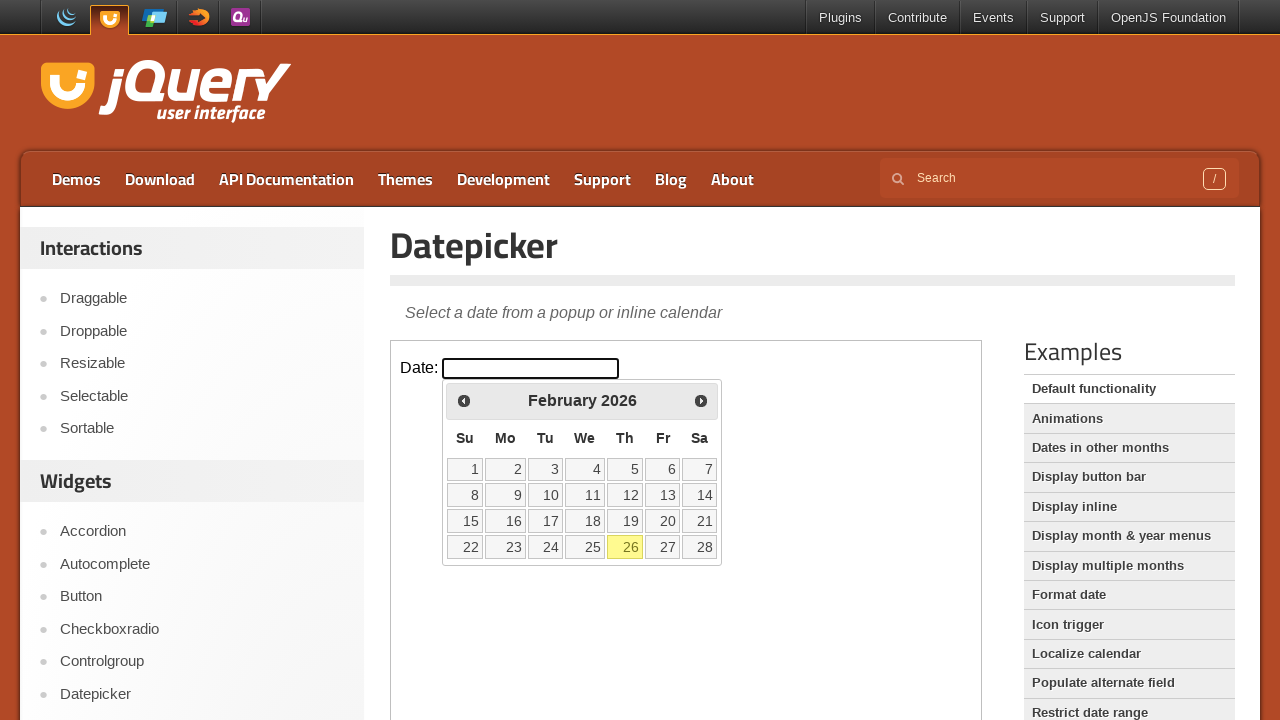

Located all date cells in calendar
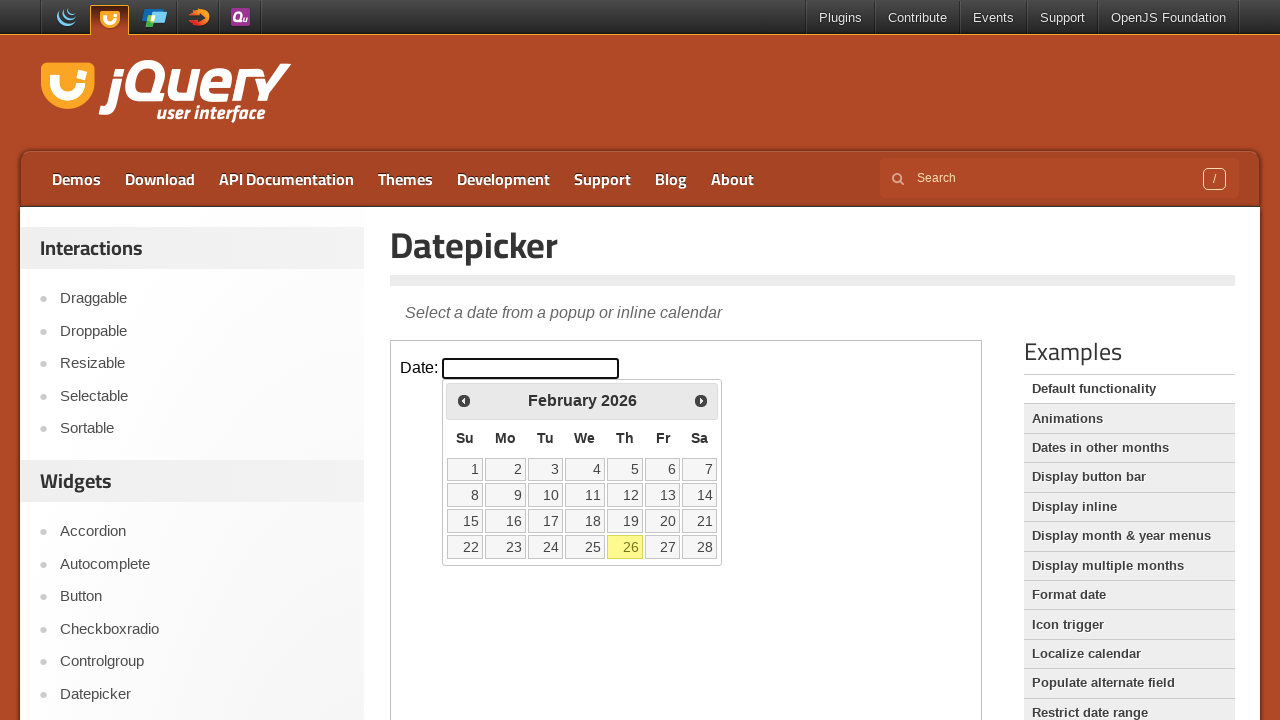

Clicked on date 16 in the calendar at (506, 521) on iframe >> nth=0 >> internal:control=enter-frame >> #ui-datepicker-div >> td >> n
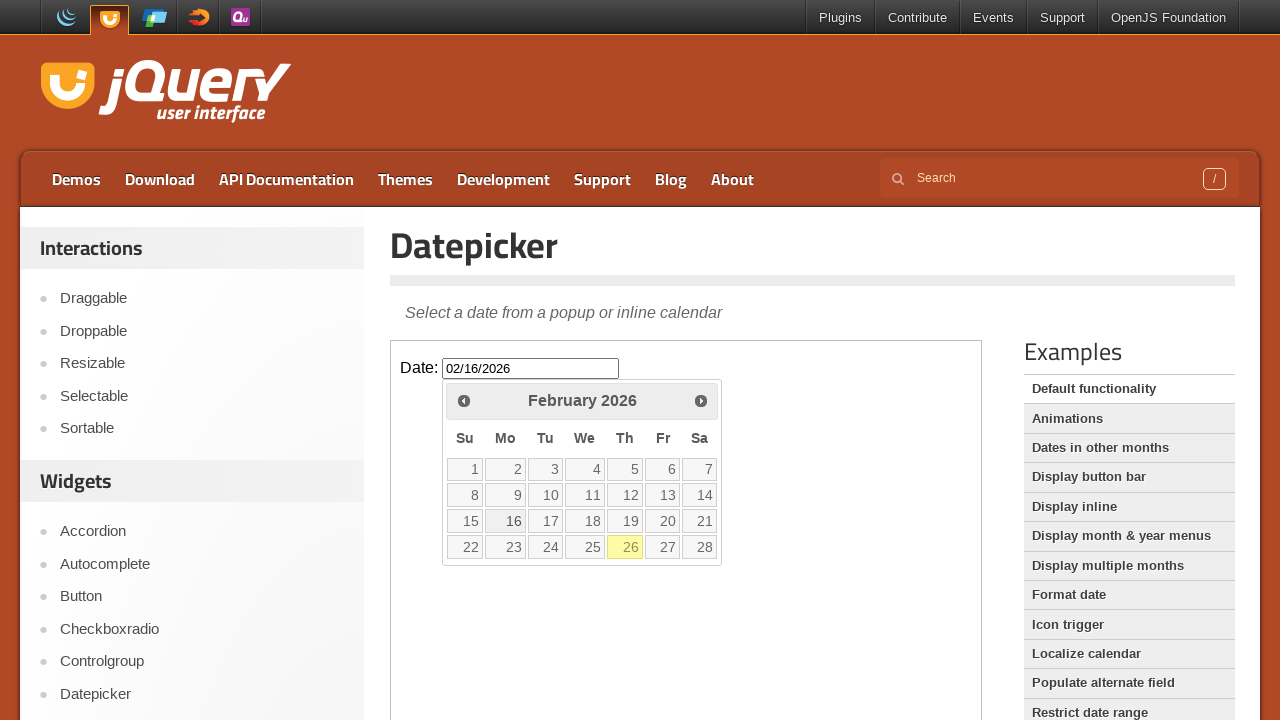

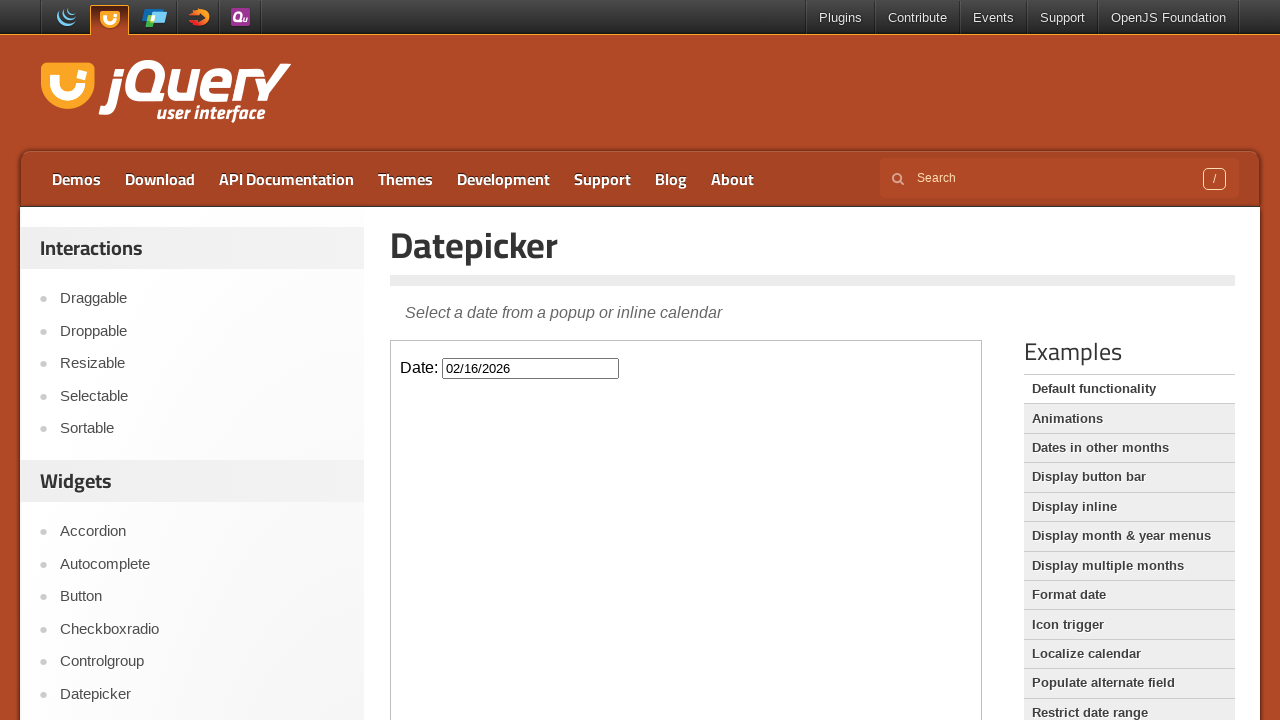